Tests editing a todo item by double-clicking, filling new text, and pressing Enter

Starting URL: https://demo.playwright.dev/todomvc

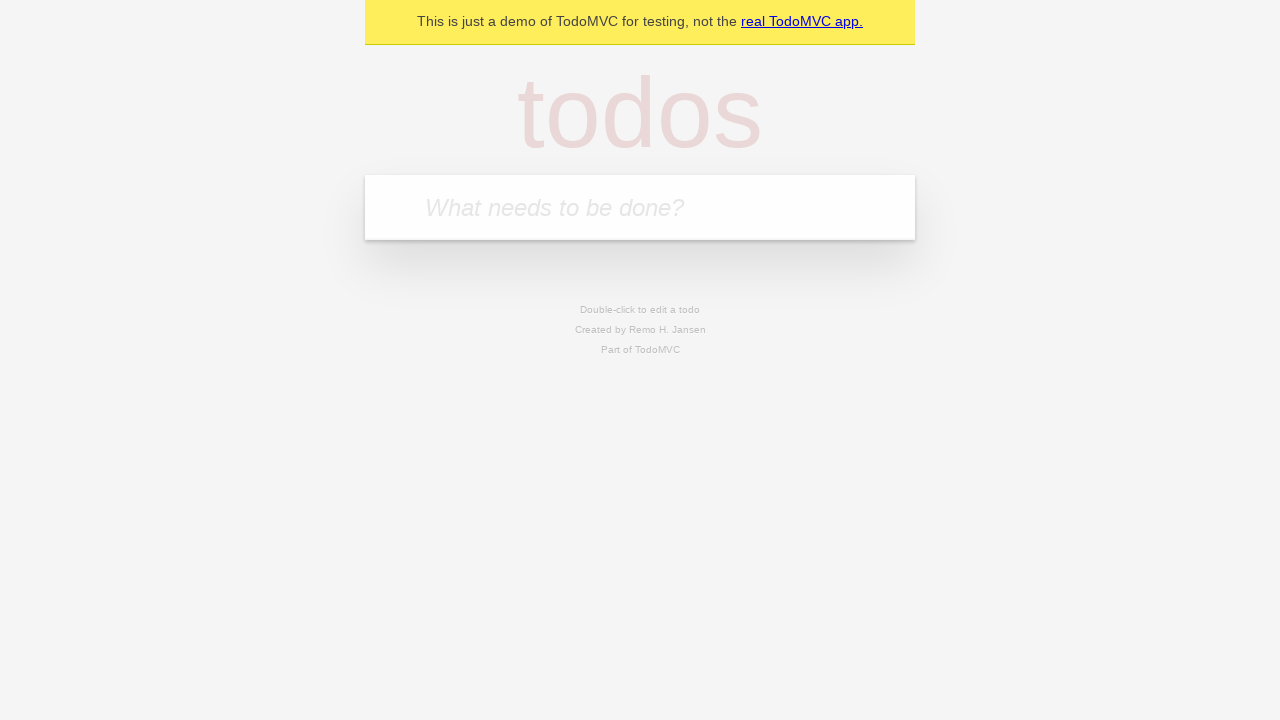

Filled first todo input with 'buy some cheese' on internal:attr=[placeholder="What needs to be done?"i]
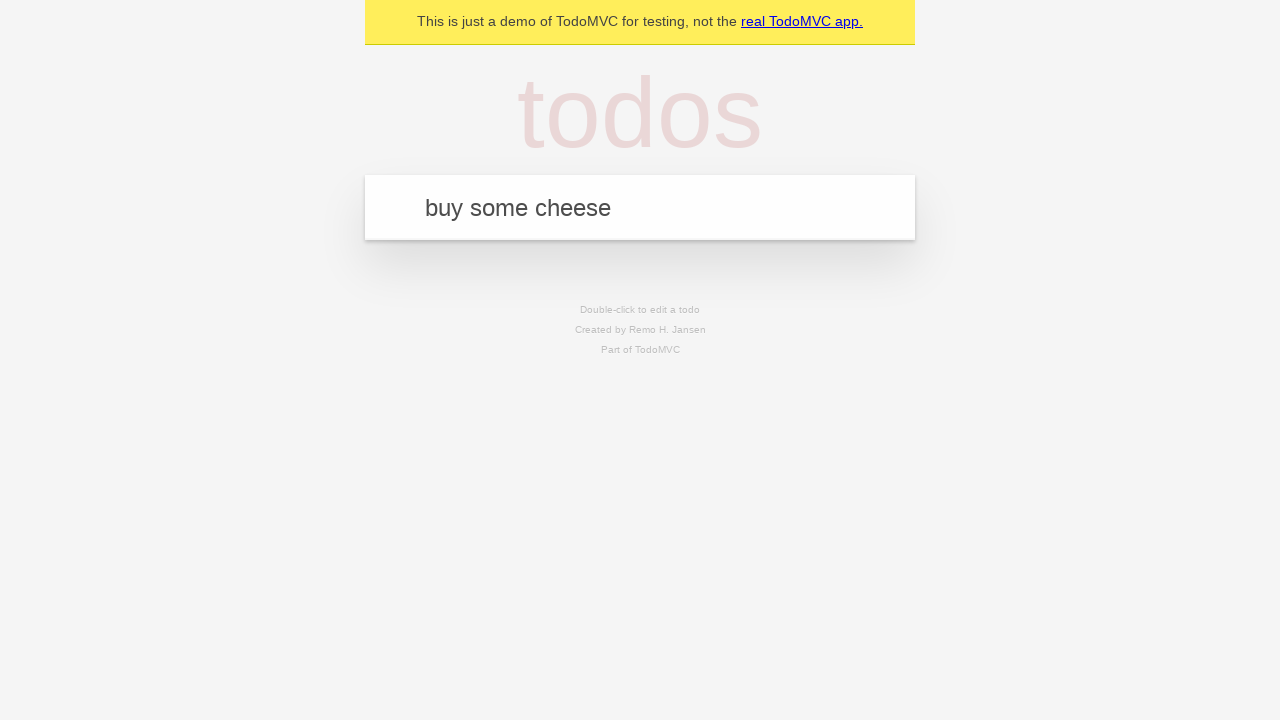

Pressed Enter to create first todo item on internal:attr=[placeholder="What needs to be done?"i]
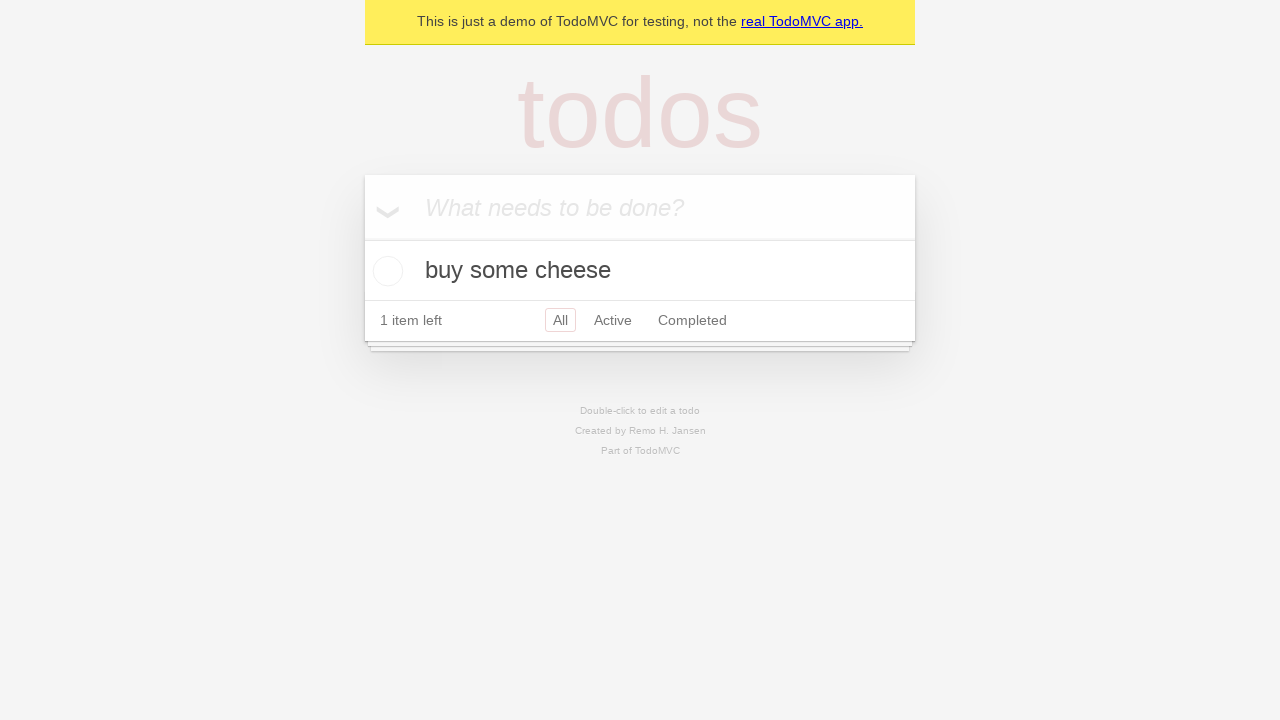

Filled second todo input with 'feed the cat' on internal:attr=[placeholder="What needs to be done?"i]
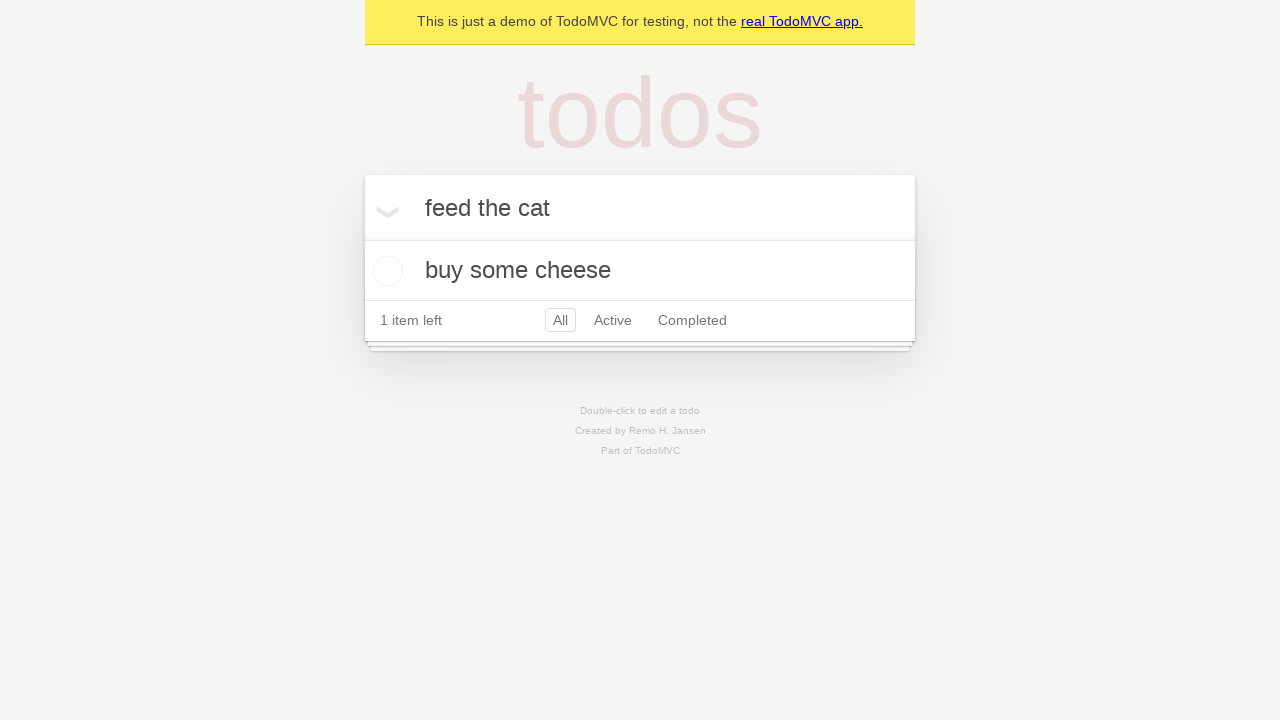

Pressed Enter to create second todo item on internal:attr=[placeholder="What needs to be done?"i]
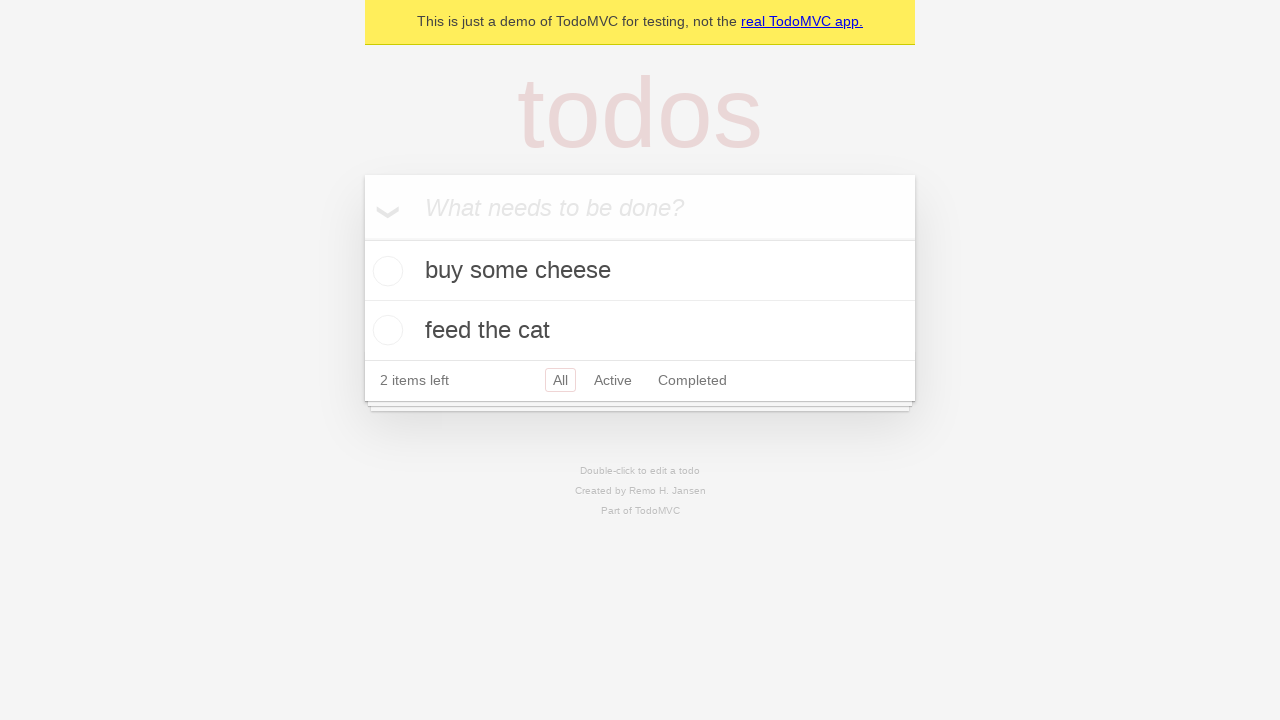

Filled third todo input with 'book a doctors appointment' on internal:attr=[placeholder="What needs to be done?"i]
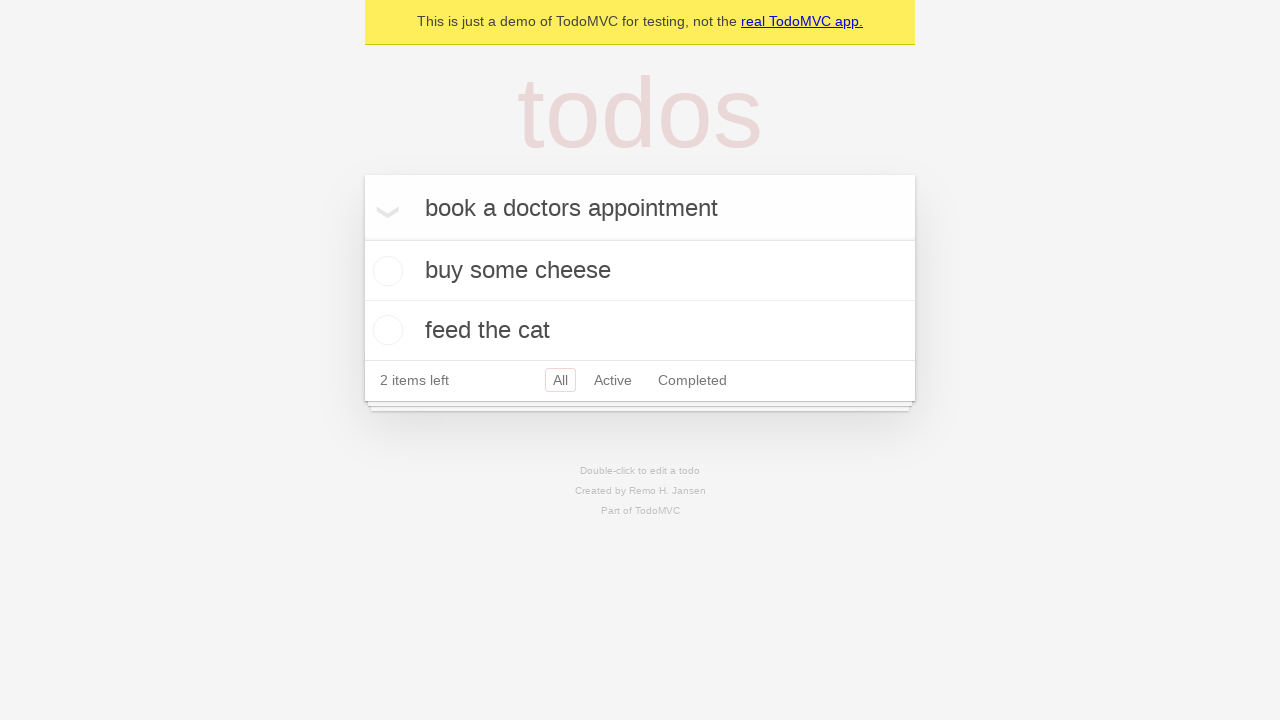

Pressed Enter to create third todo item on internal:attr=[placeholder="What needs to be done?"i]
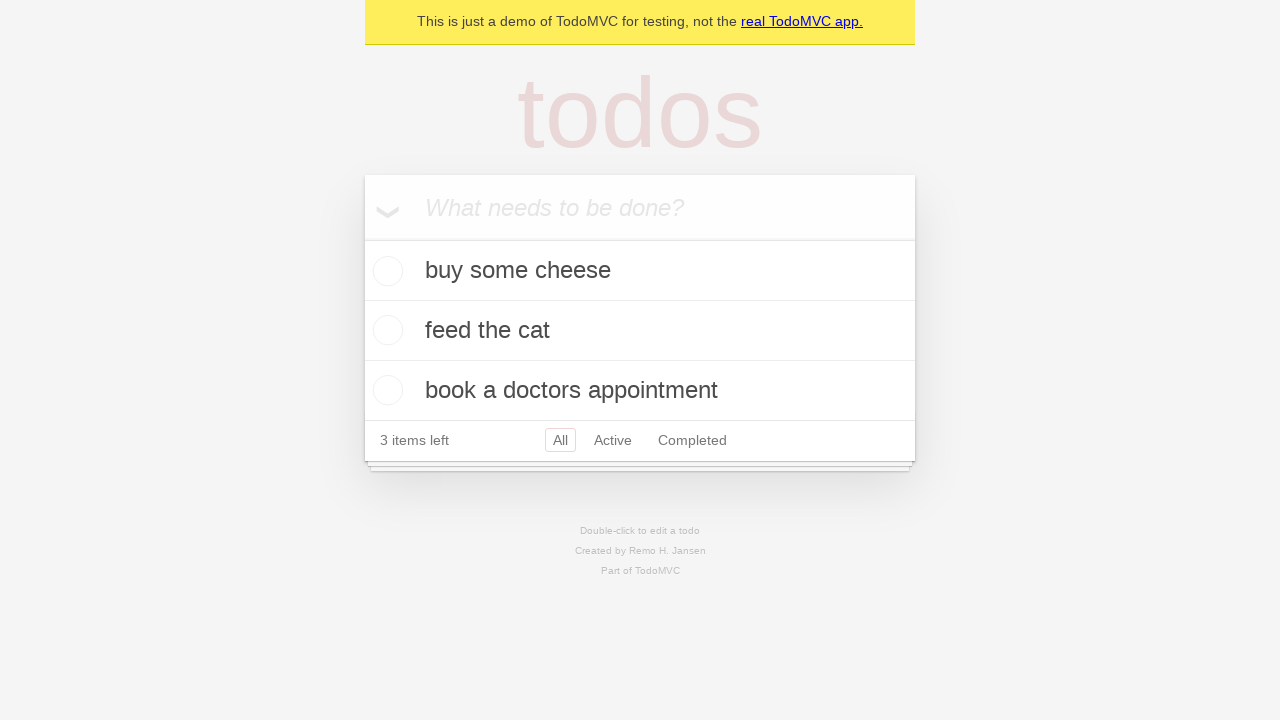

Located all todo items
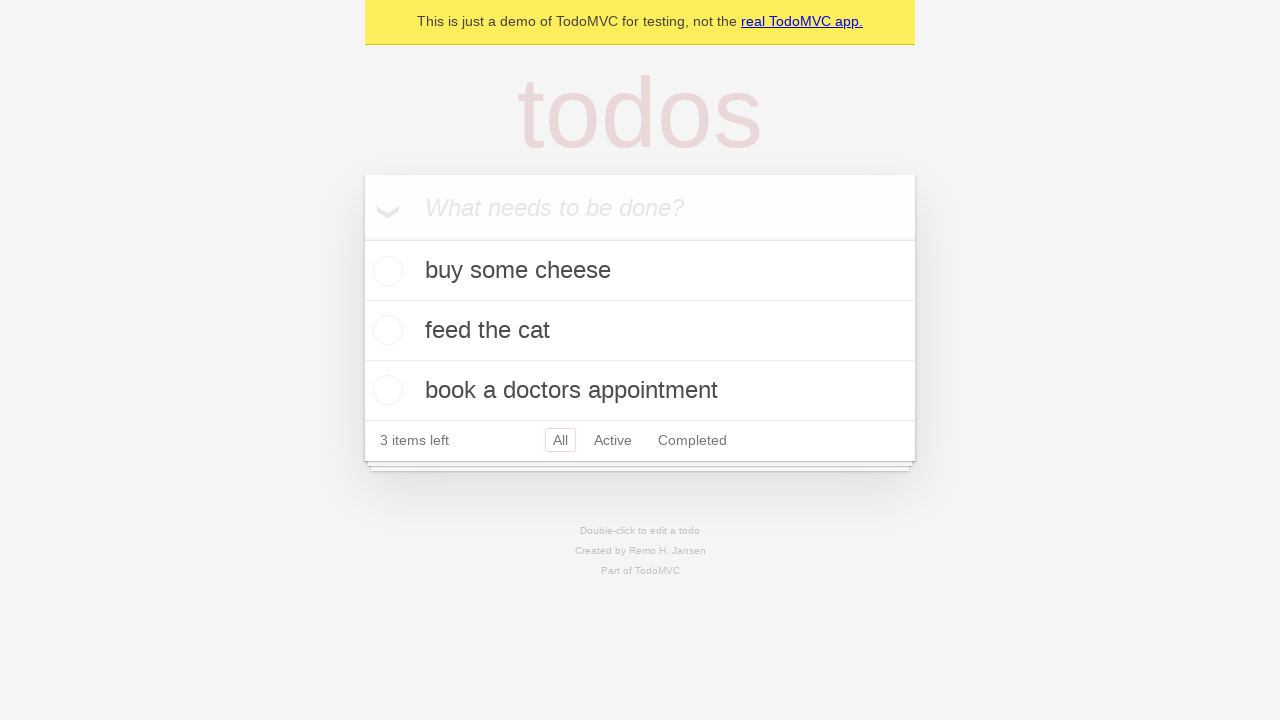

Selected second todo item
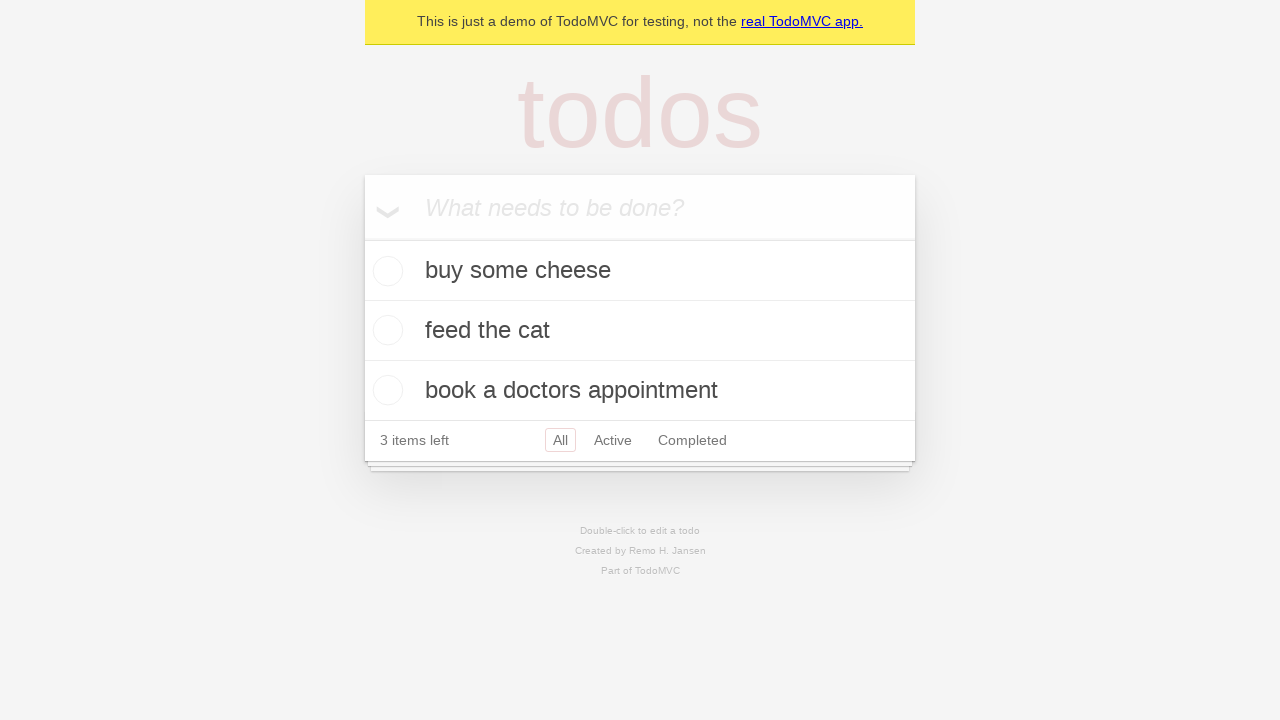

Double-clicked second todo item to enter edit mode at (640, 331) on internal:testid=[data-testid="todo-item"s] >> nth=1
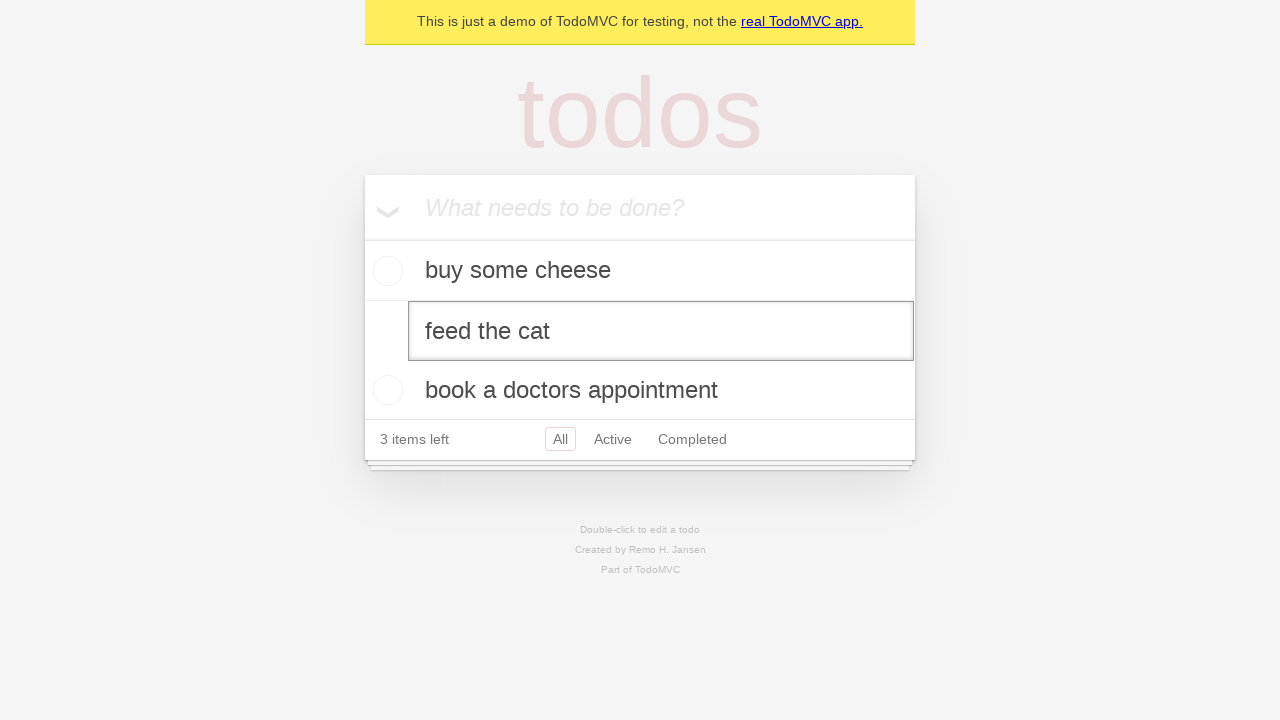

Filled edit textbox with 'buy some sausages' on internal:testid=[data-testid="todo-item"s] >> nth=1 >> internal:role=textbox[nam
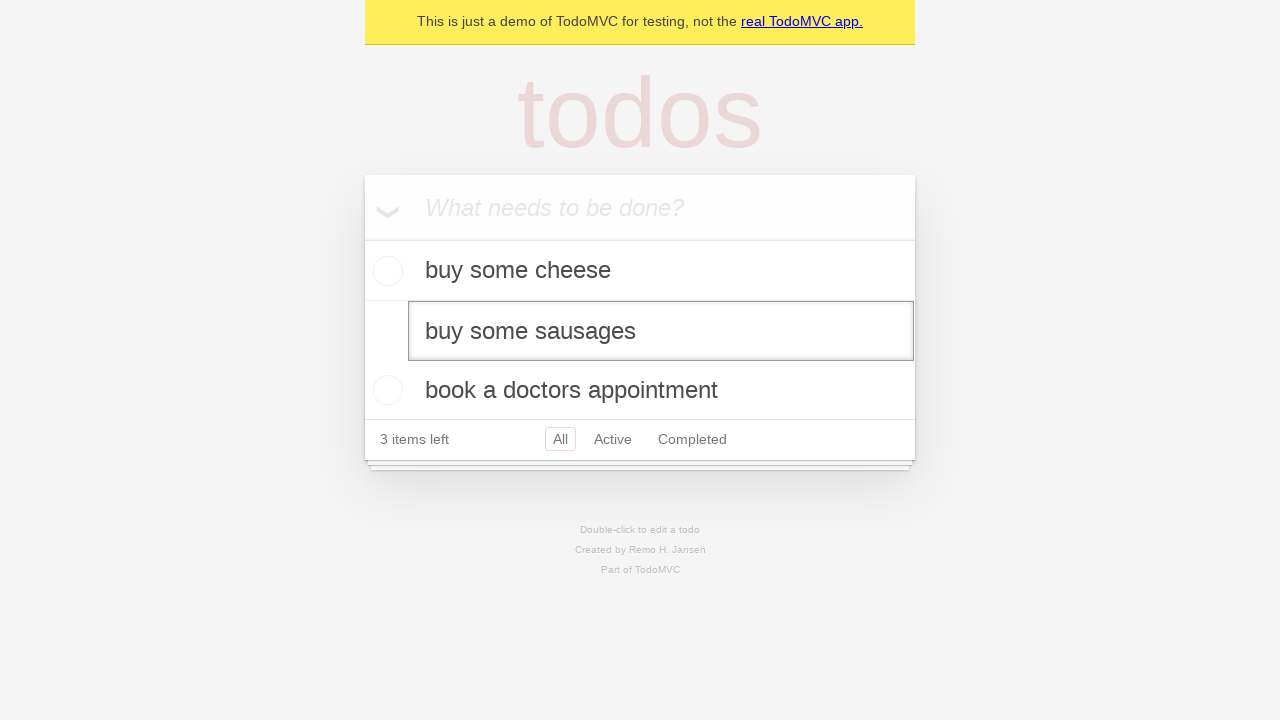

Pressed Enter to save edited todo item on internal:testid=[data-testid="todo-item"s] >> nth=1 >> internal:role=textbox[nam
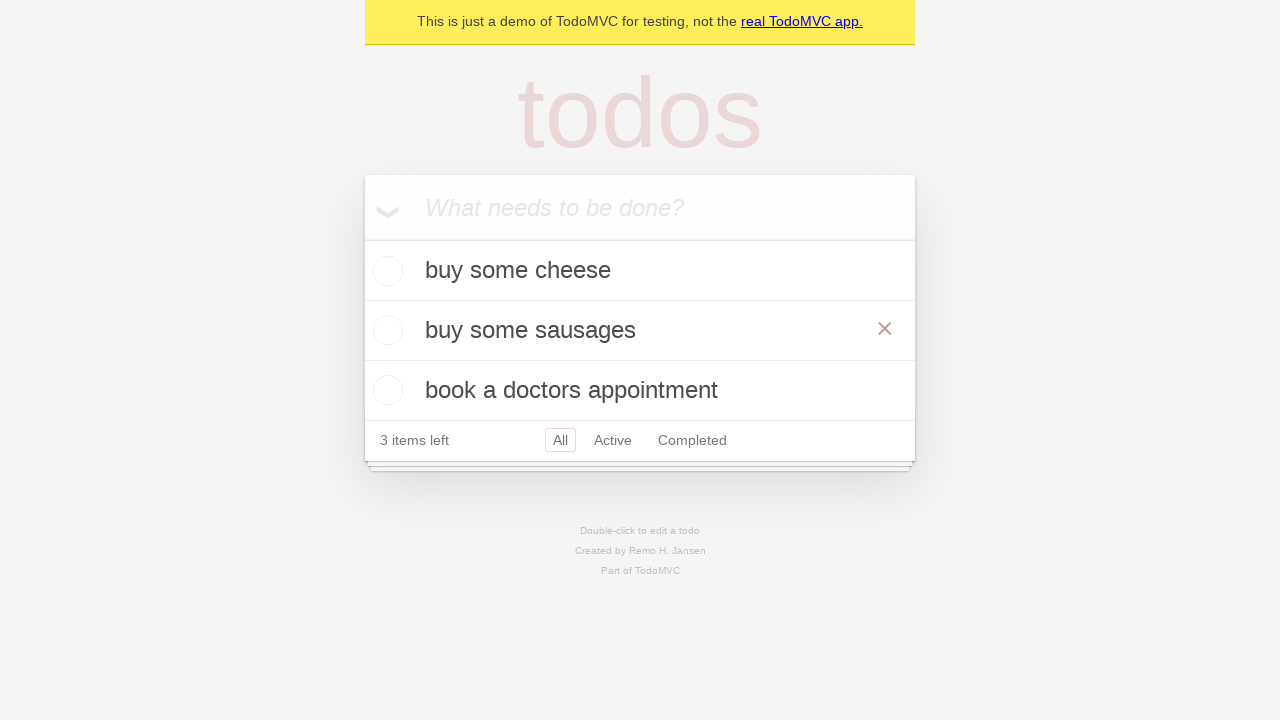

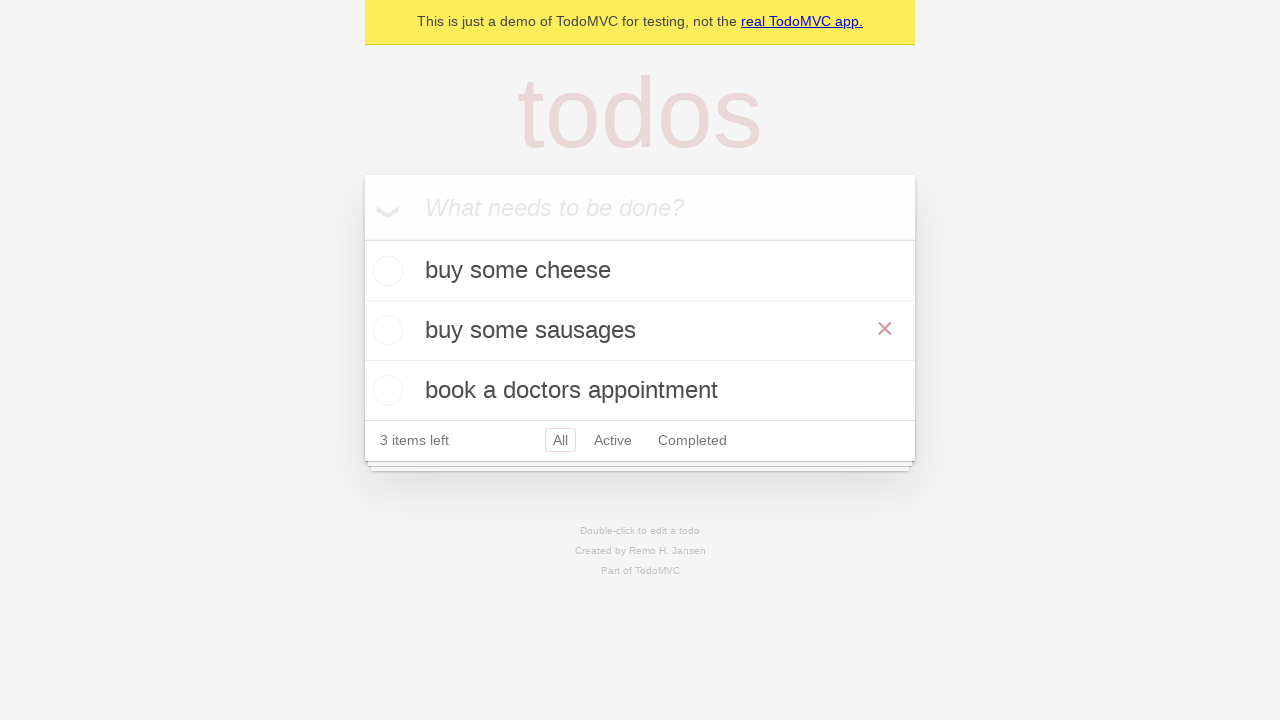